Checks all unchecked checkboxes and verifies that all checkboxes are checked

Starting URL: https://the-internet.herokuapp.com/checkboxes

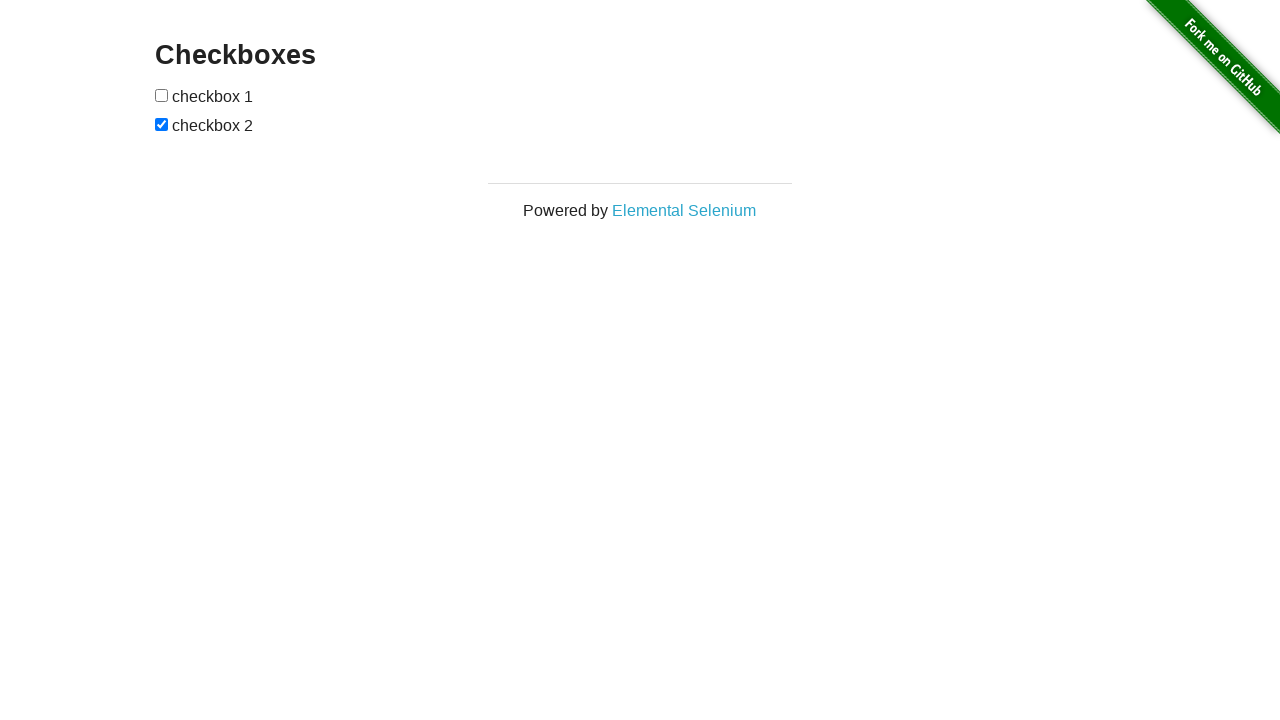

Navigated to checkboxes page
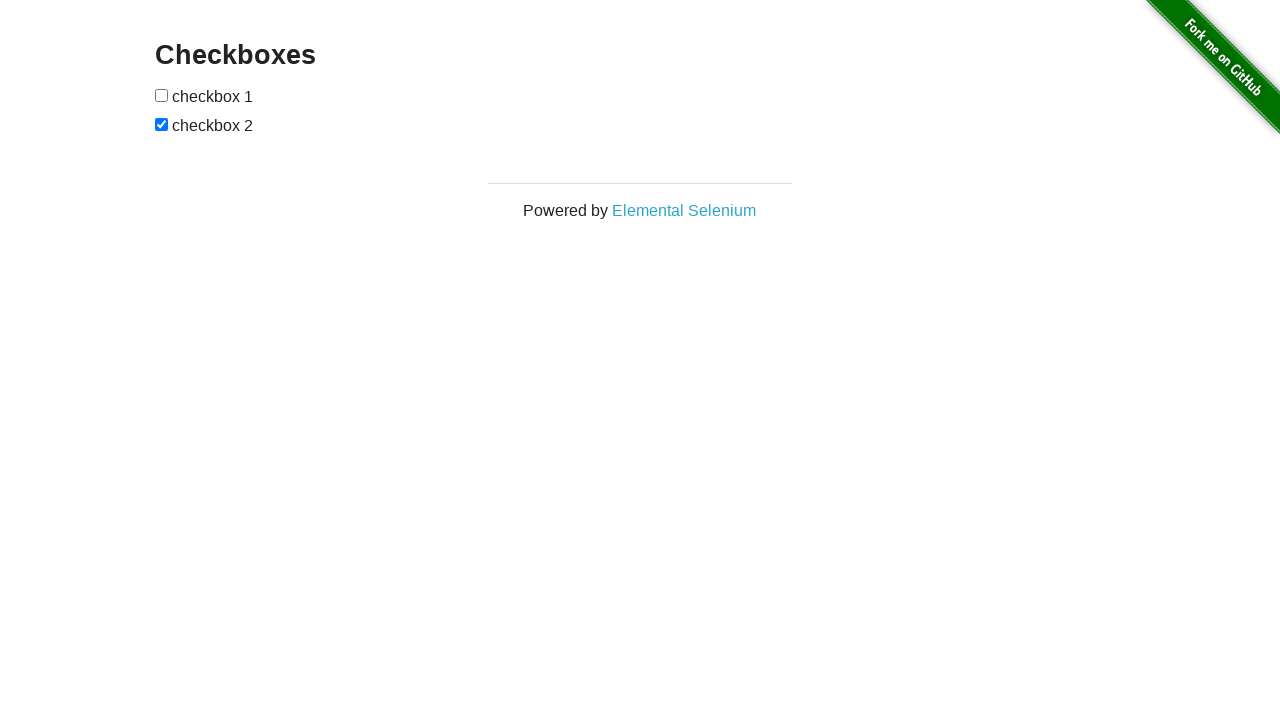

Located checkboxes form
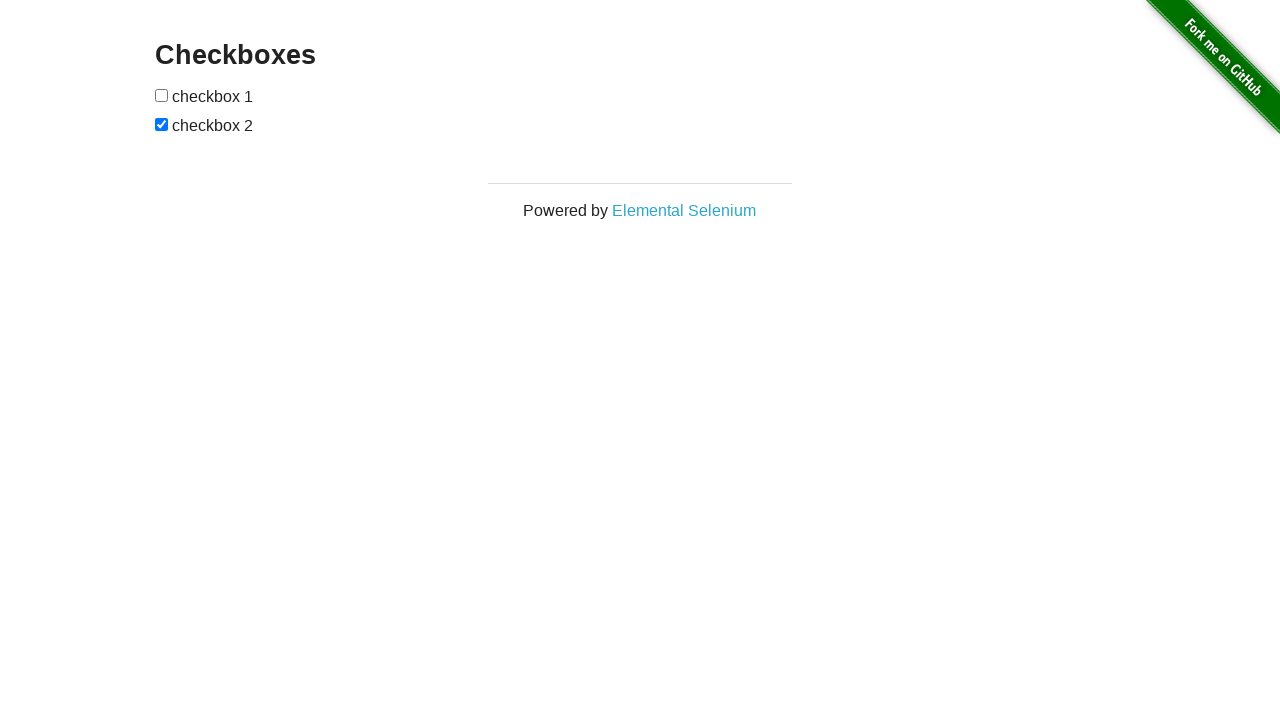

Located all checkbox inputs
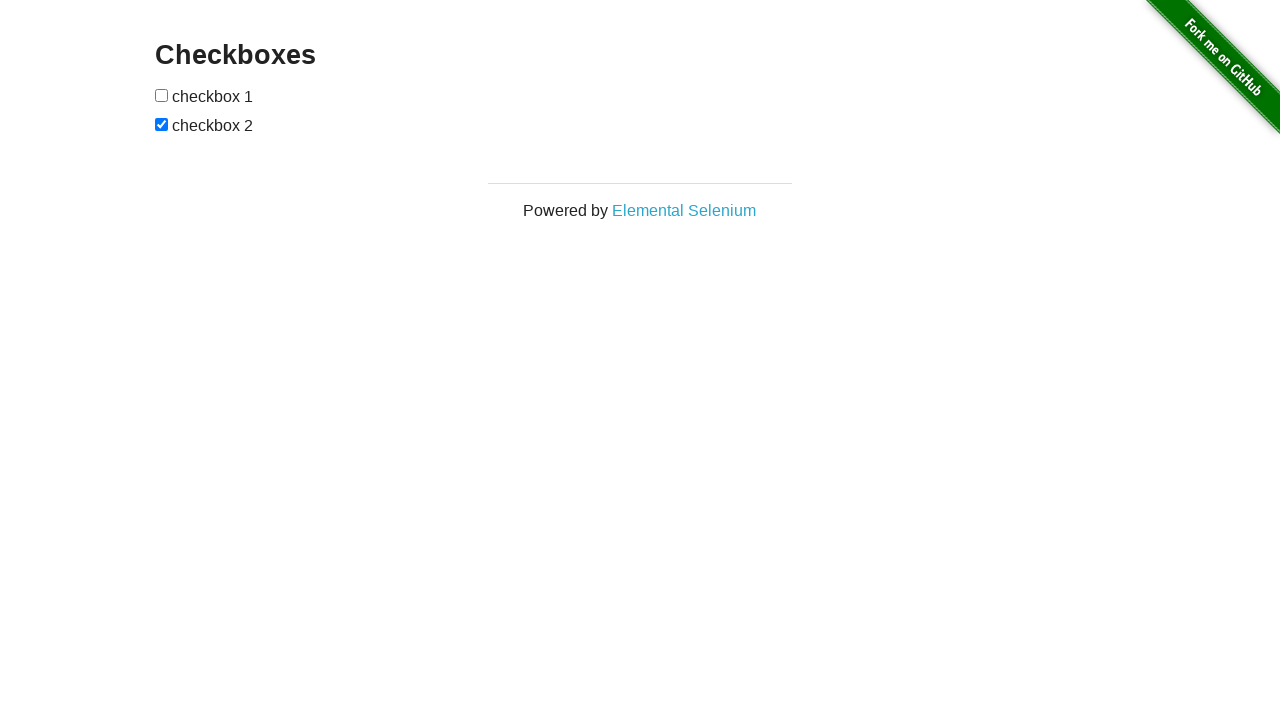

Retrieved checkbox 1
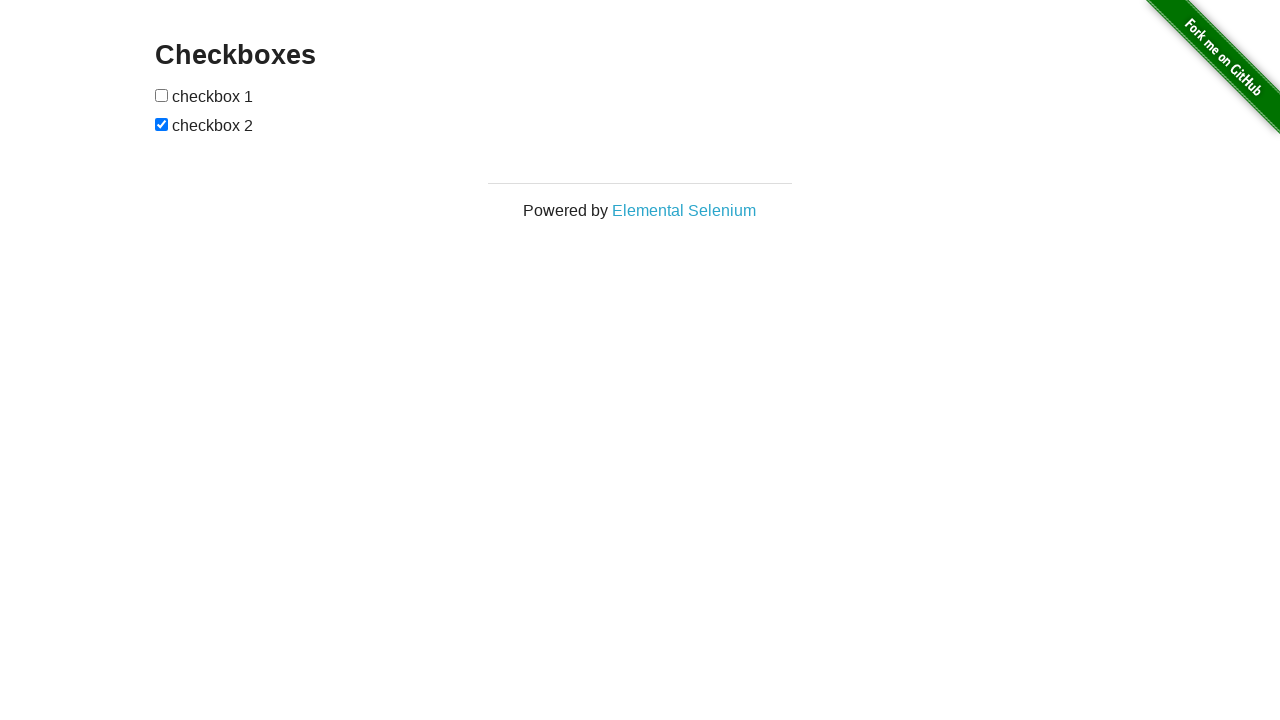

Checked that checkbox 1 is unchecked
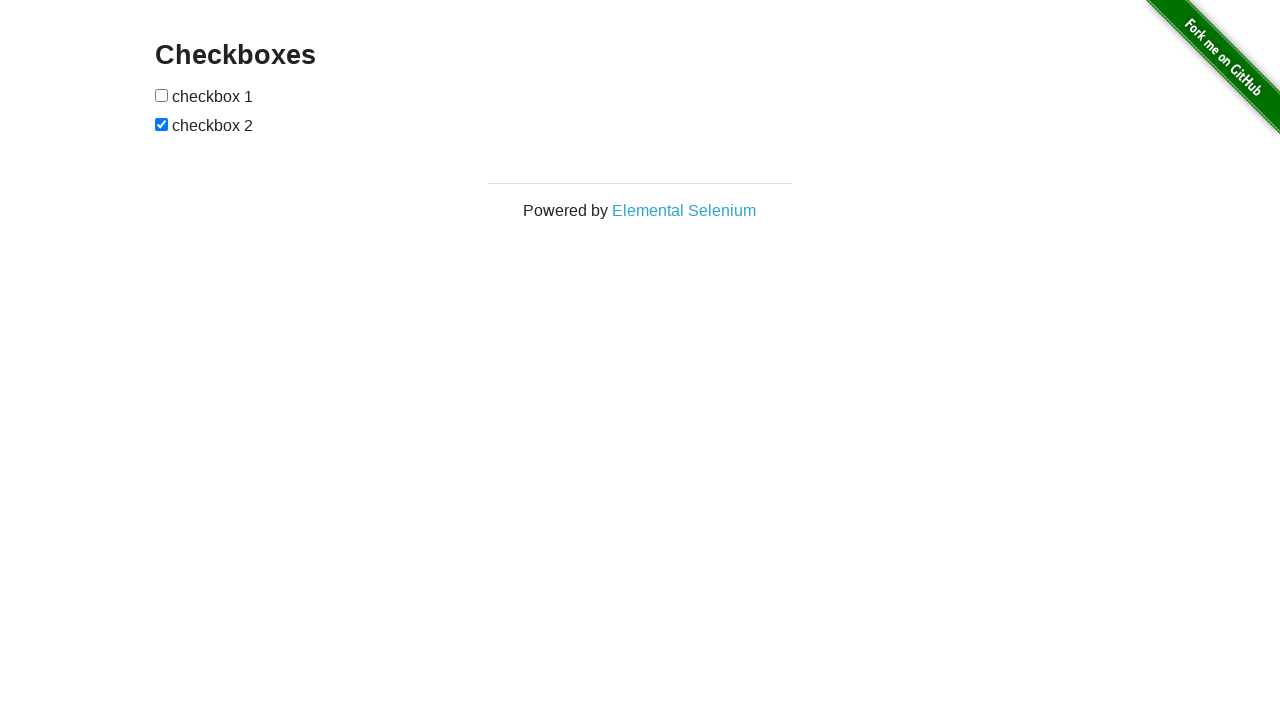

Clicked checkbox 1 to check it at (162, 95) on #content #checkboxes >> input >> nth=0
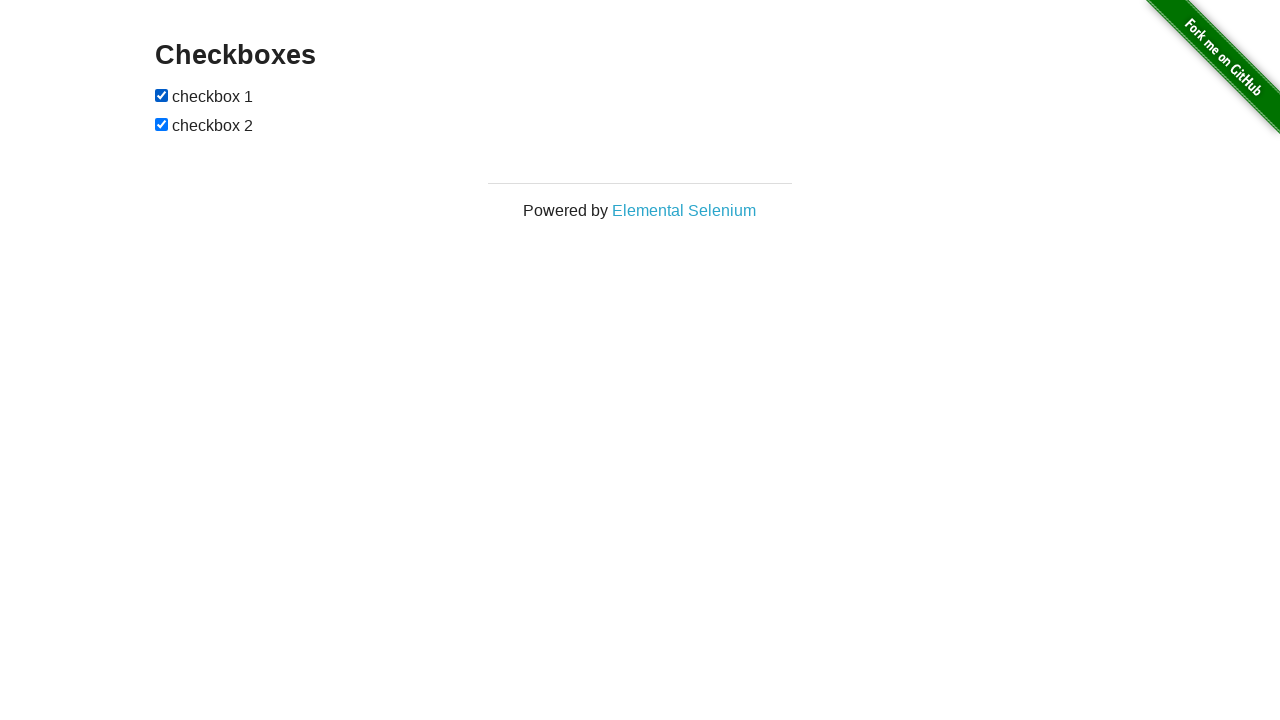

Verified checkbox 1 is now checked
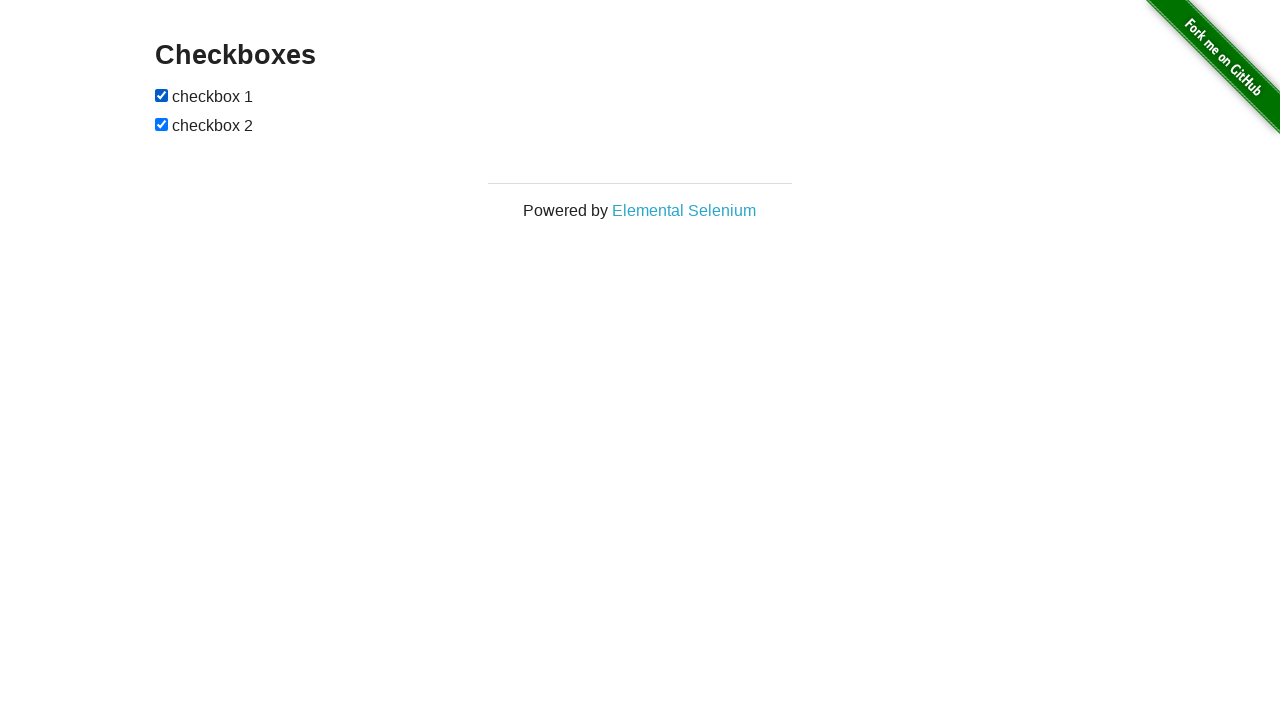

Retrieved checkbox 2
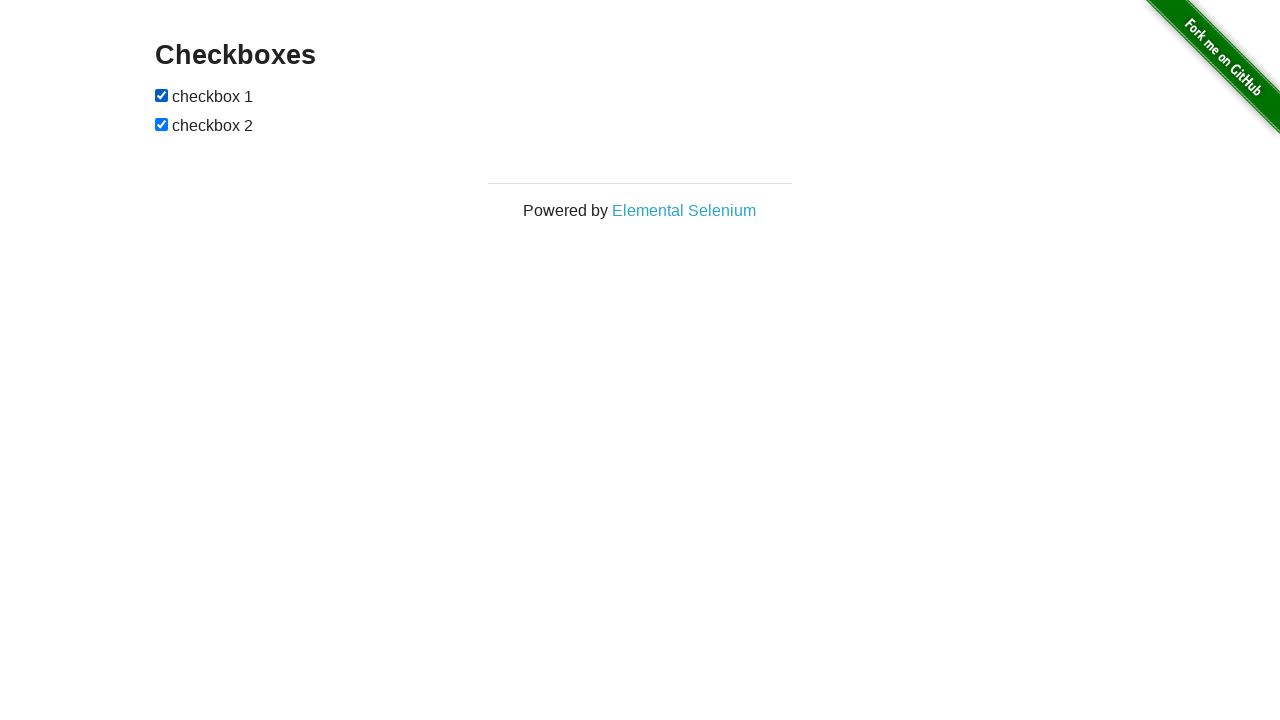

Verified checkbox 2 is now checked
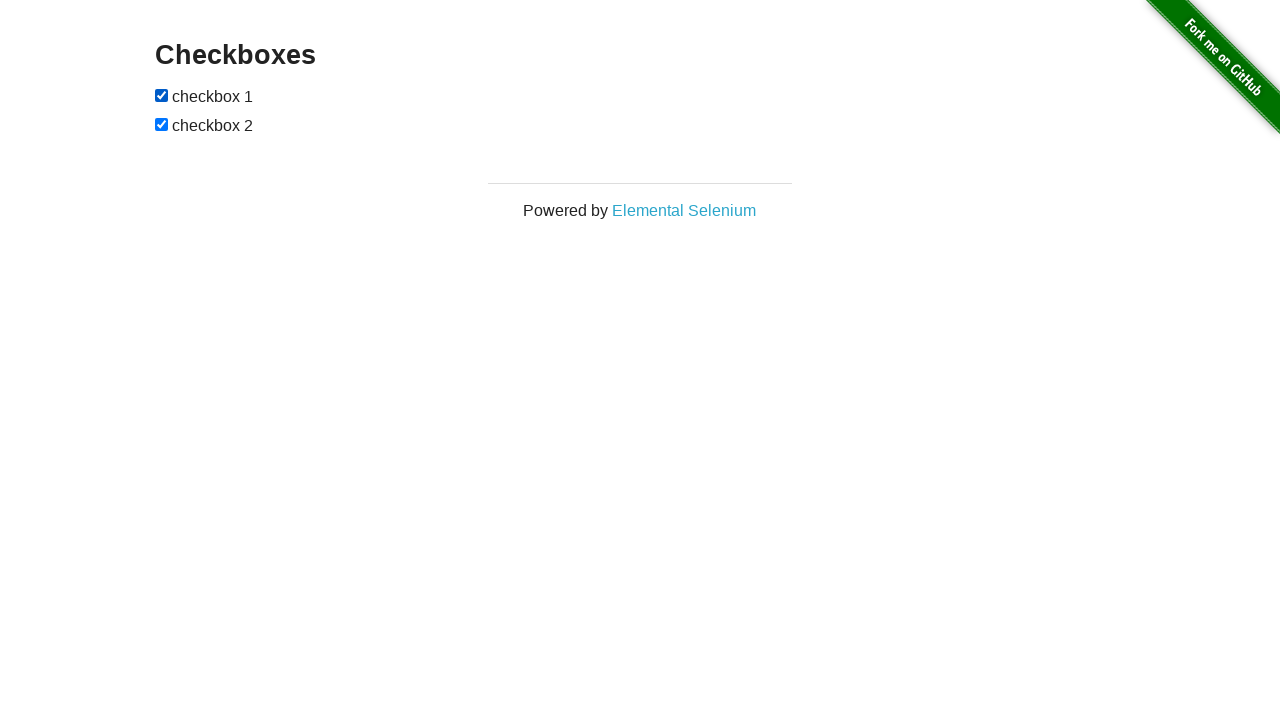

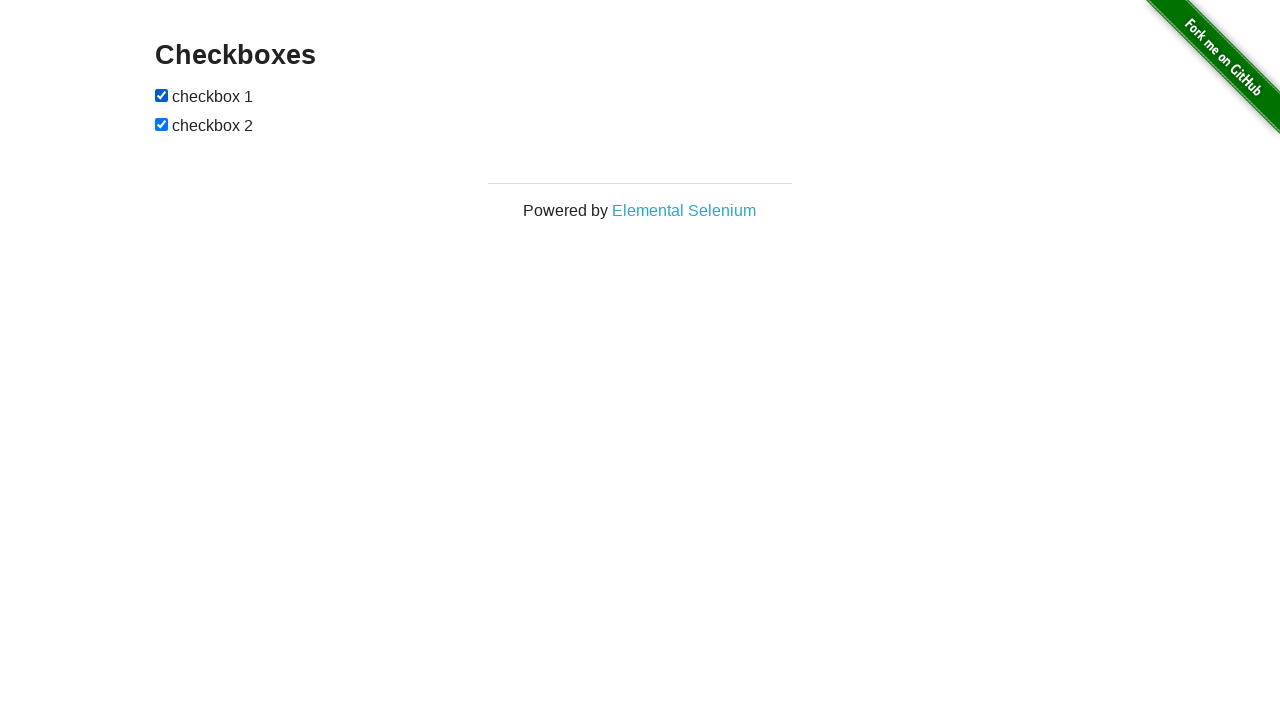